Tests a web form by filling in a text field and submitting it, then verifying the success message

Starting URL: https://www.selenium.dev/selenium/web/web-form.html

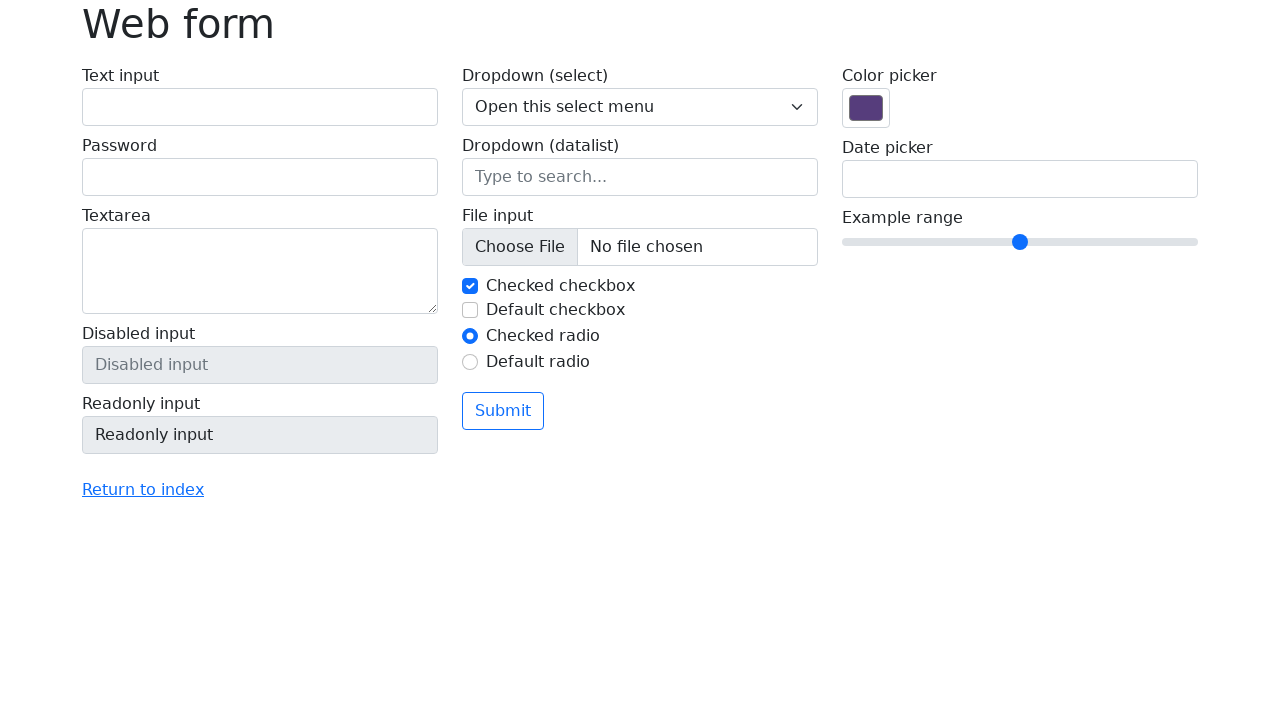

Text input field became visible
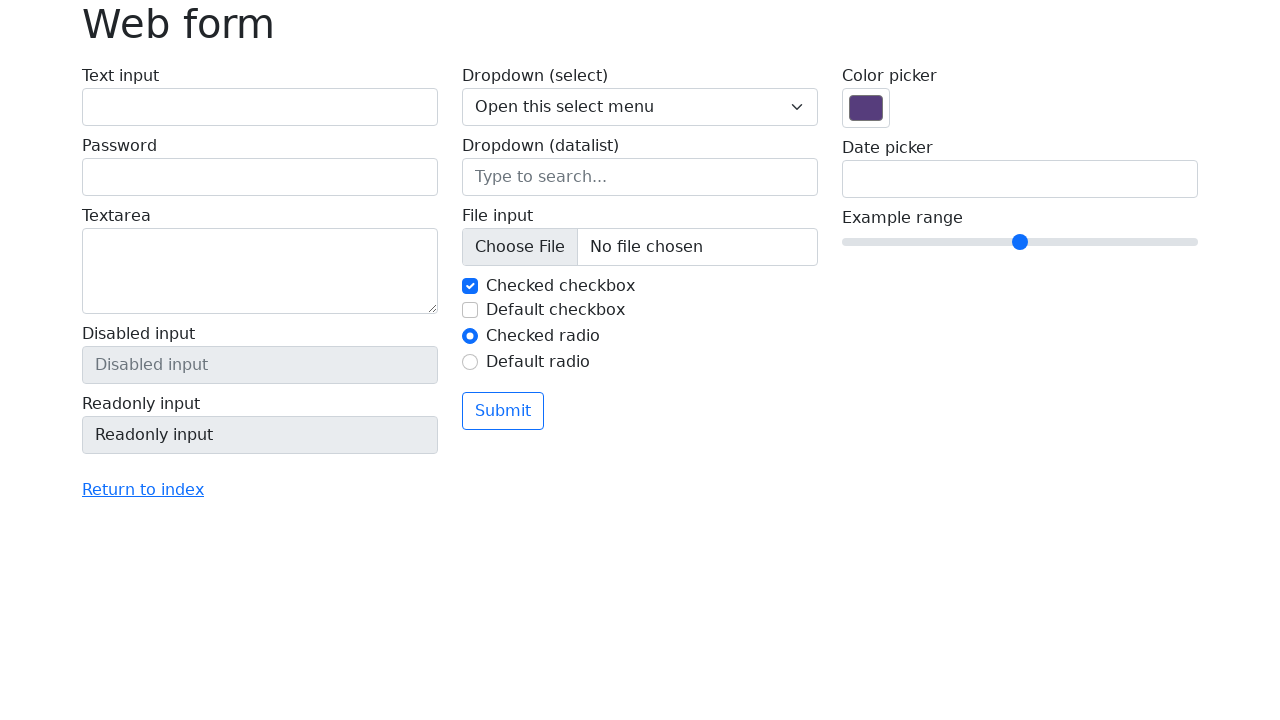

Filled text field with 'Selenium' on input[name='my-text']
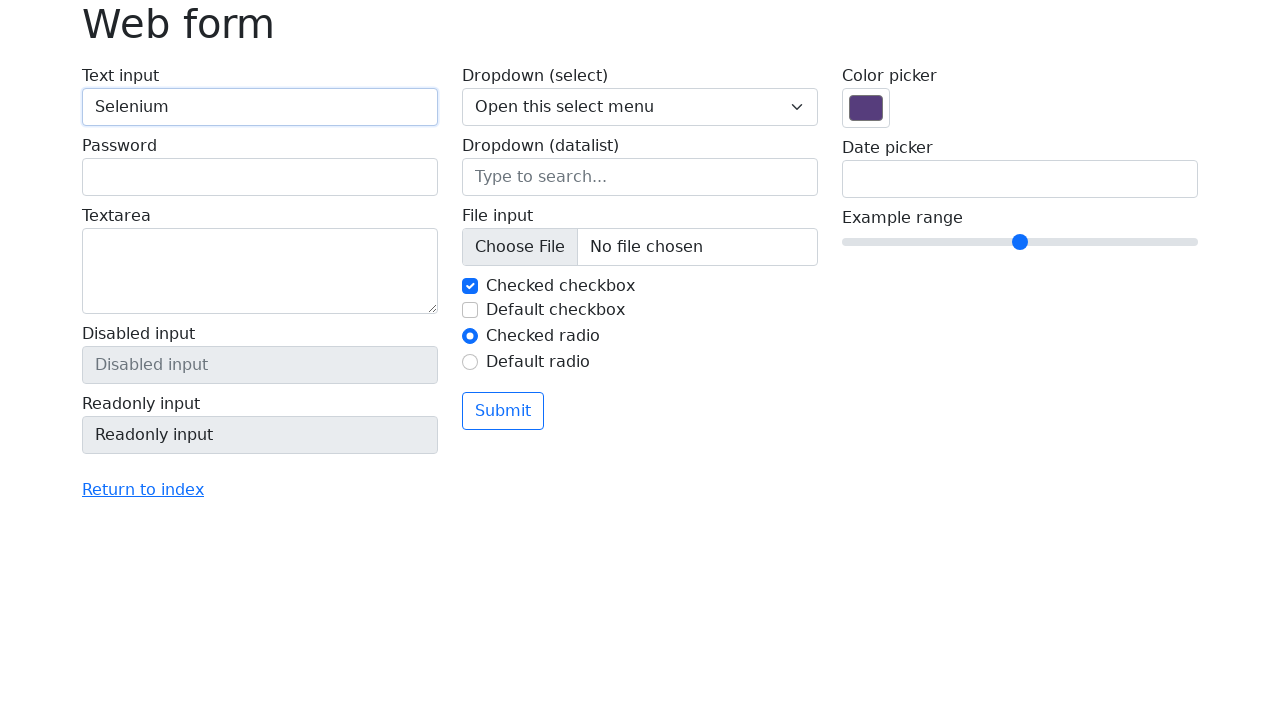

Clicked submit button at (503, 411) on button
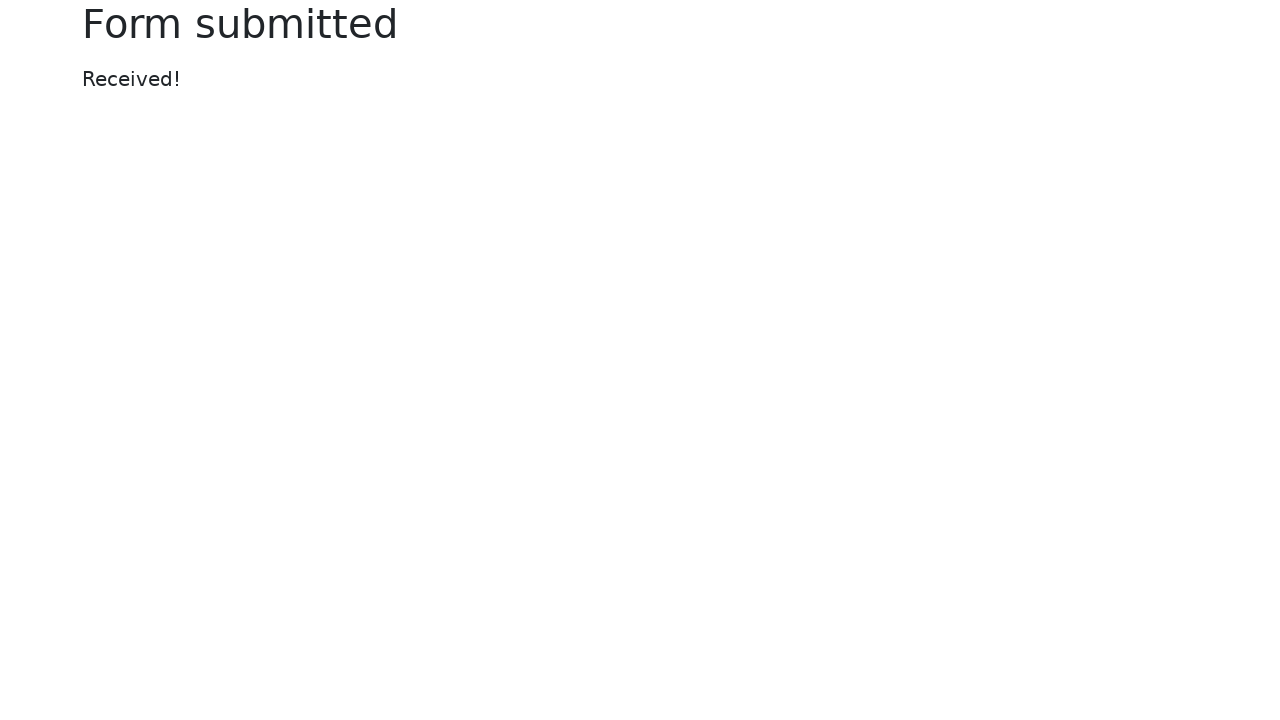

Success message element loaded
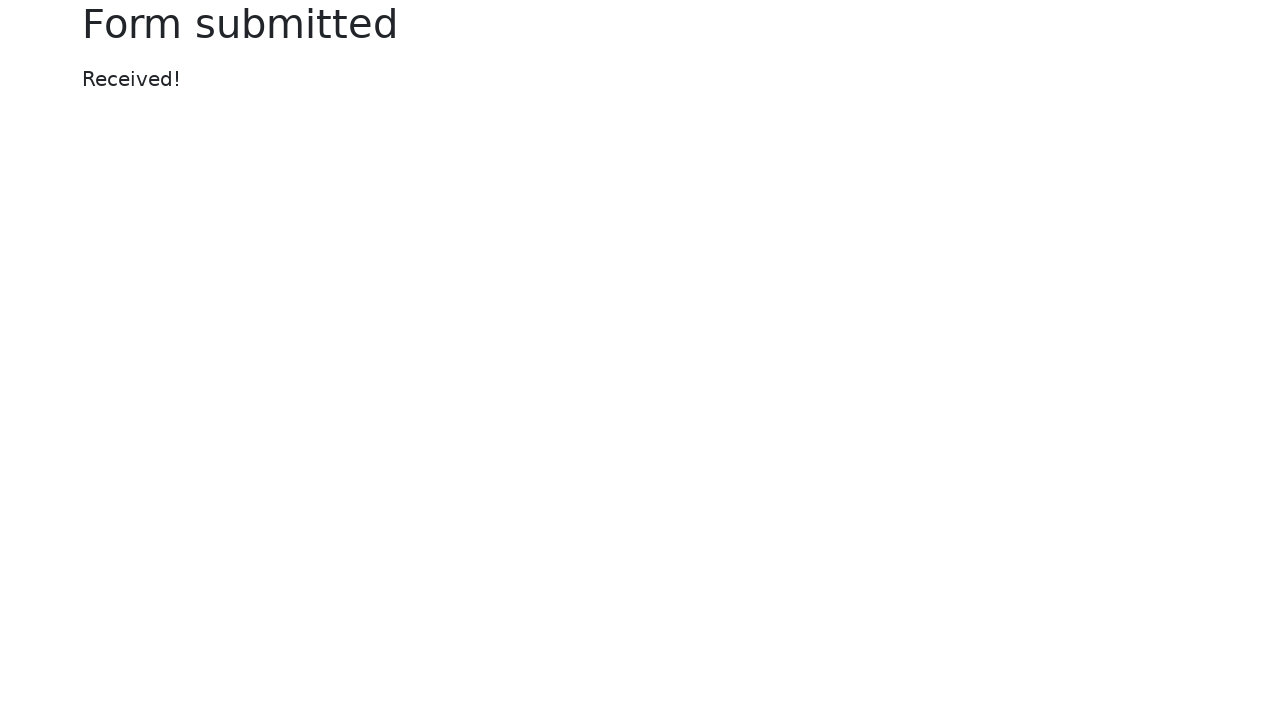

Located success message element
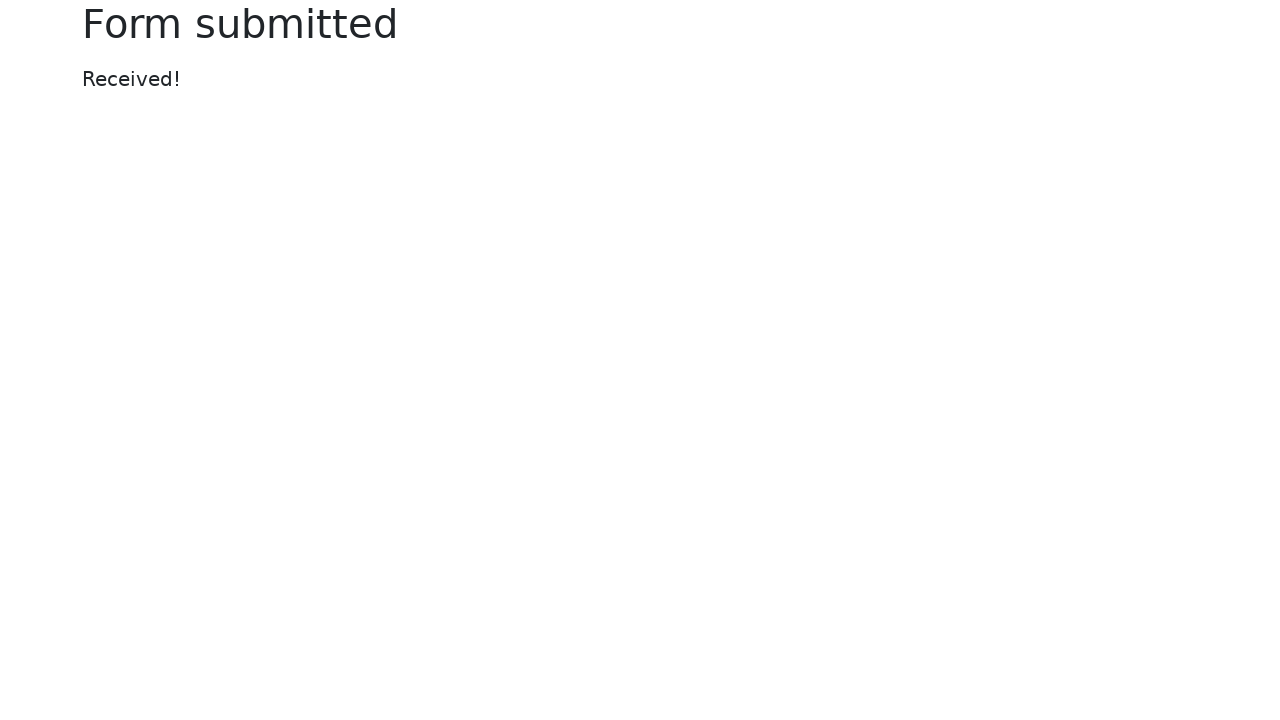

Verified success message contains 'Received!'
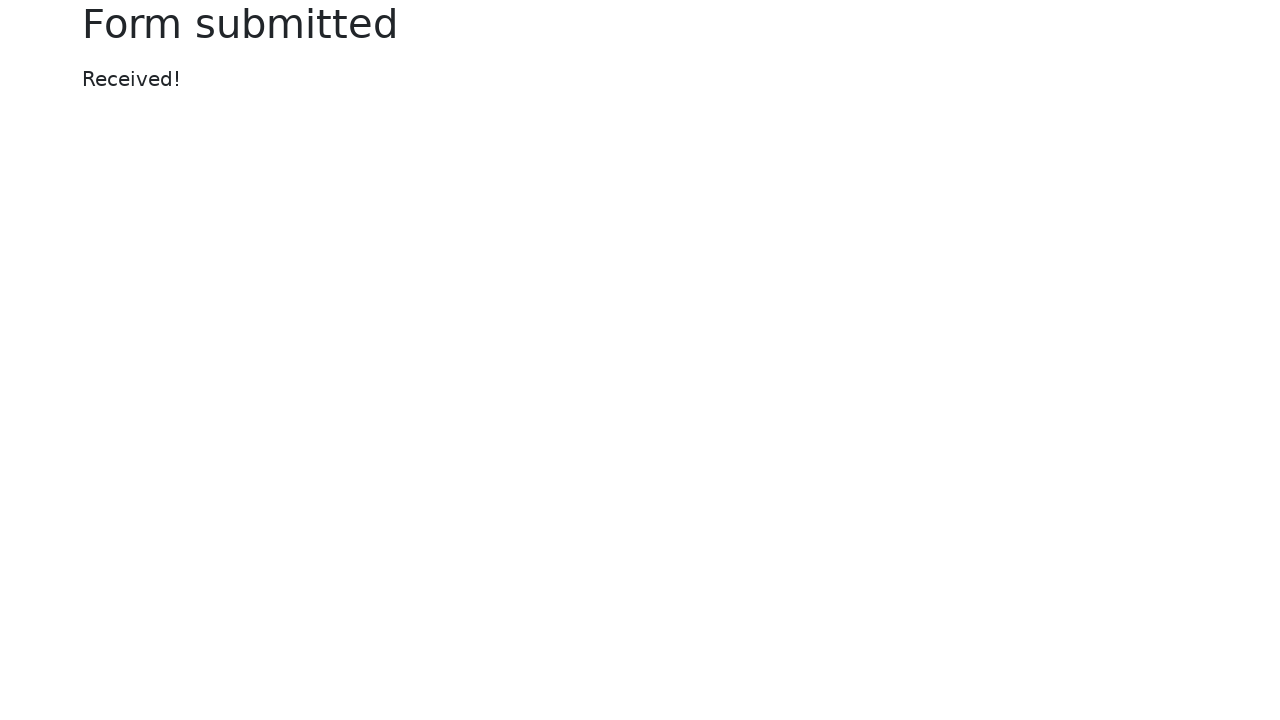

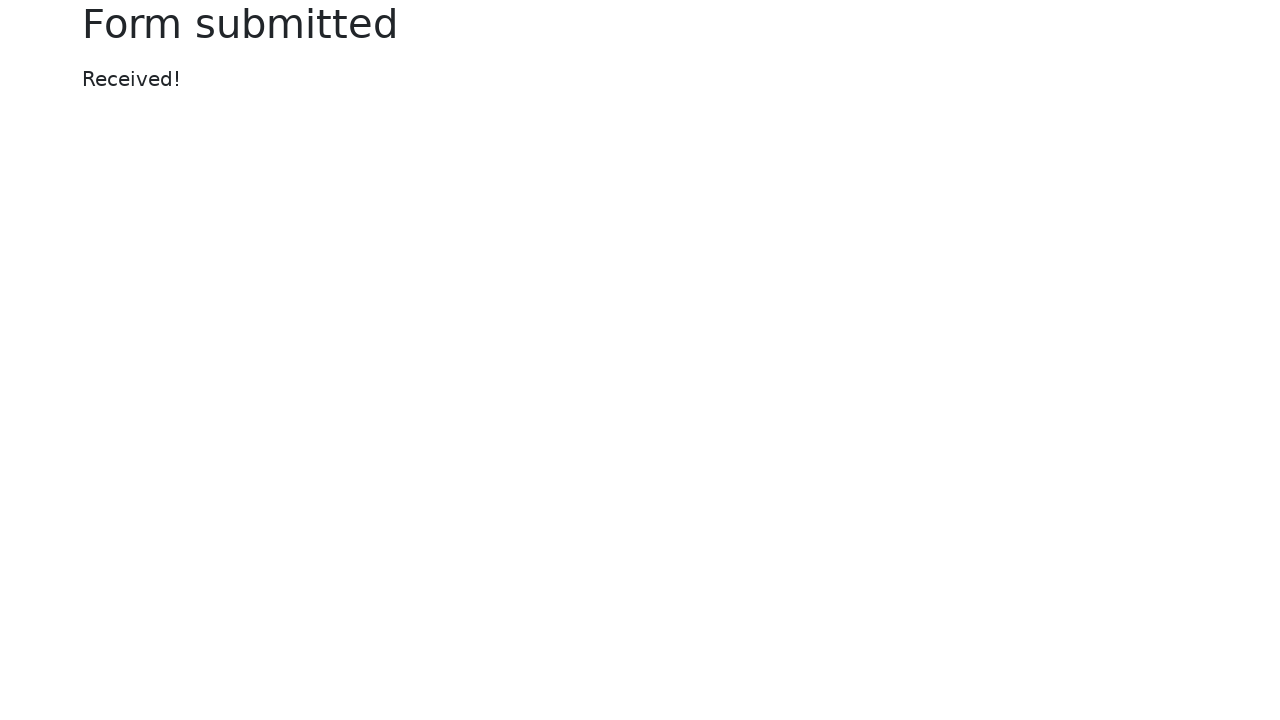